Tests dismissing a JavaScript confirm dialog by clicking a button and canceling the confirm dialog

Starting URL: https://automationfc.github.io/basic-form/index.html

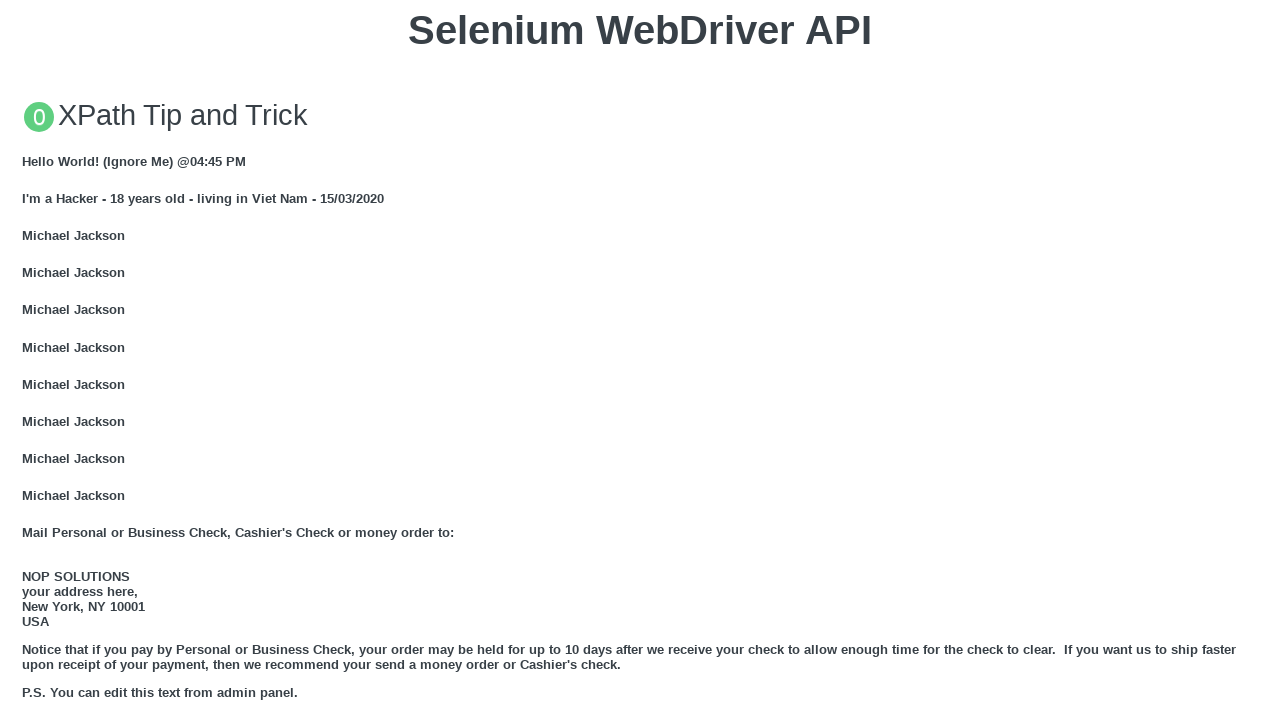

Clicked button to trigger JS Confirm dialog at (640, 360) on xpath=//button[text()='Click for JS Confirm']
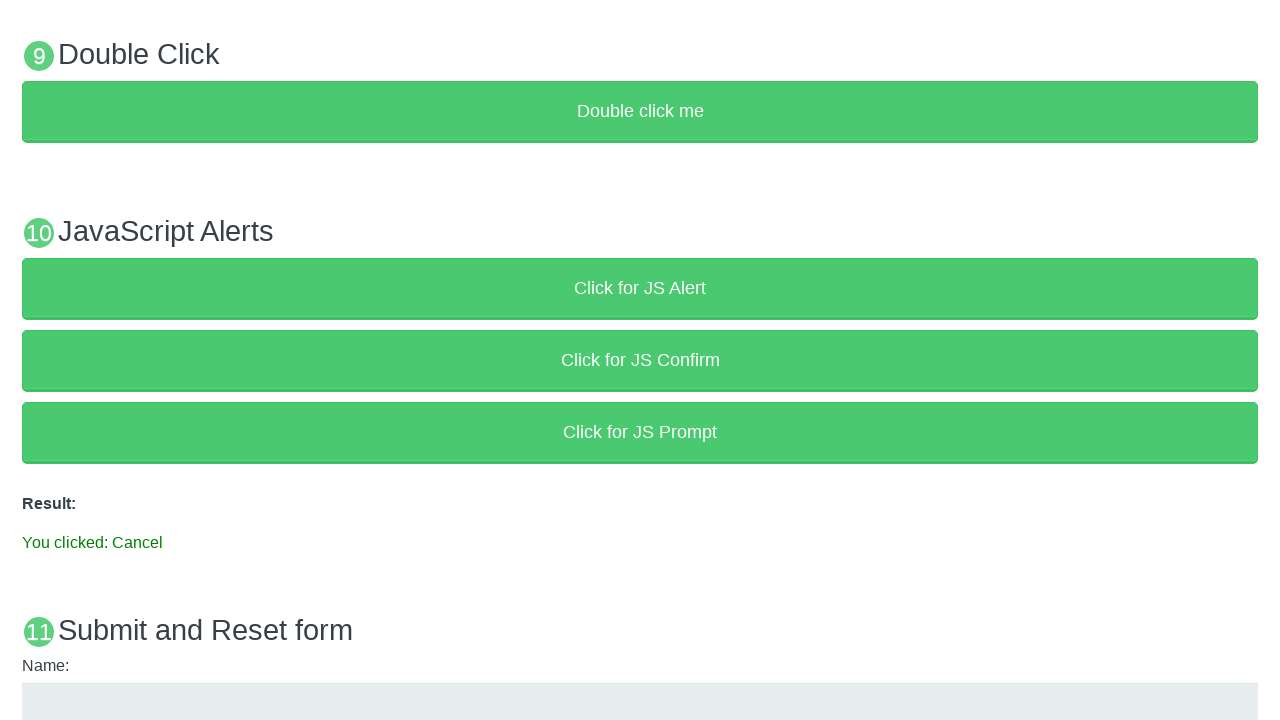

Set up dialog handler to dismiss the confirm dialog
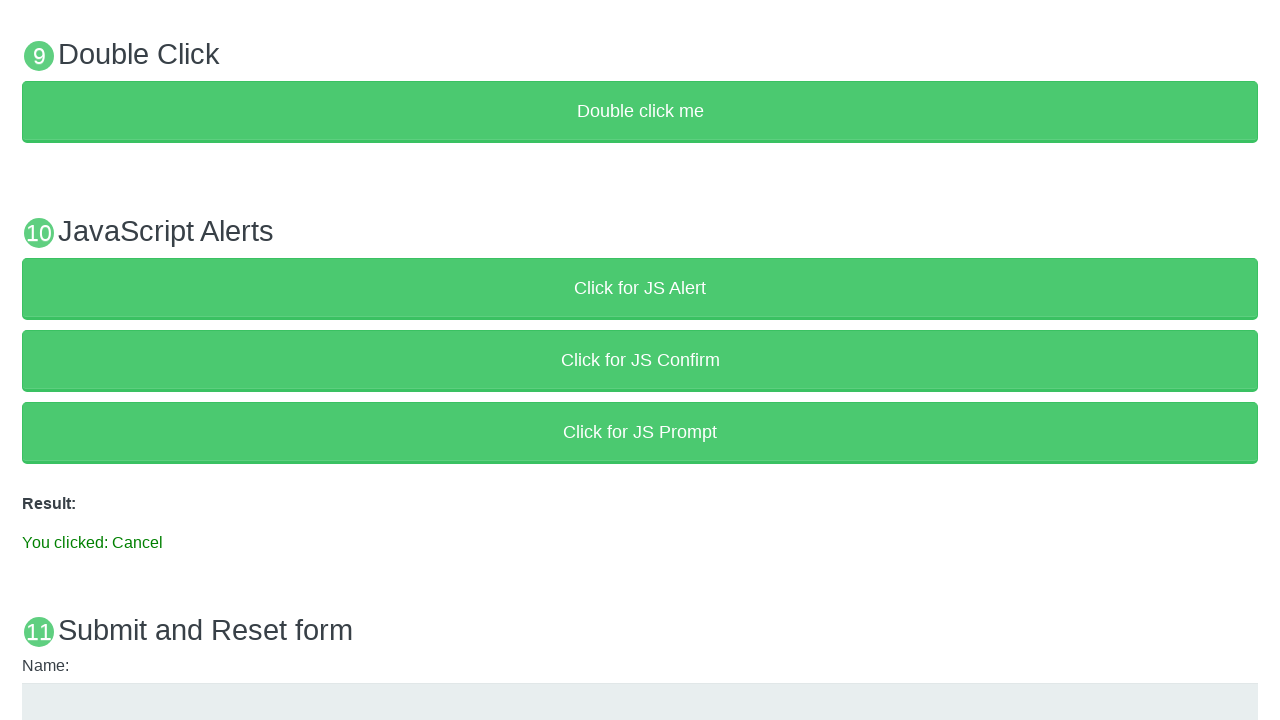

Verified result message shows 'You clicked: Cancel'
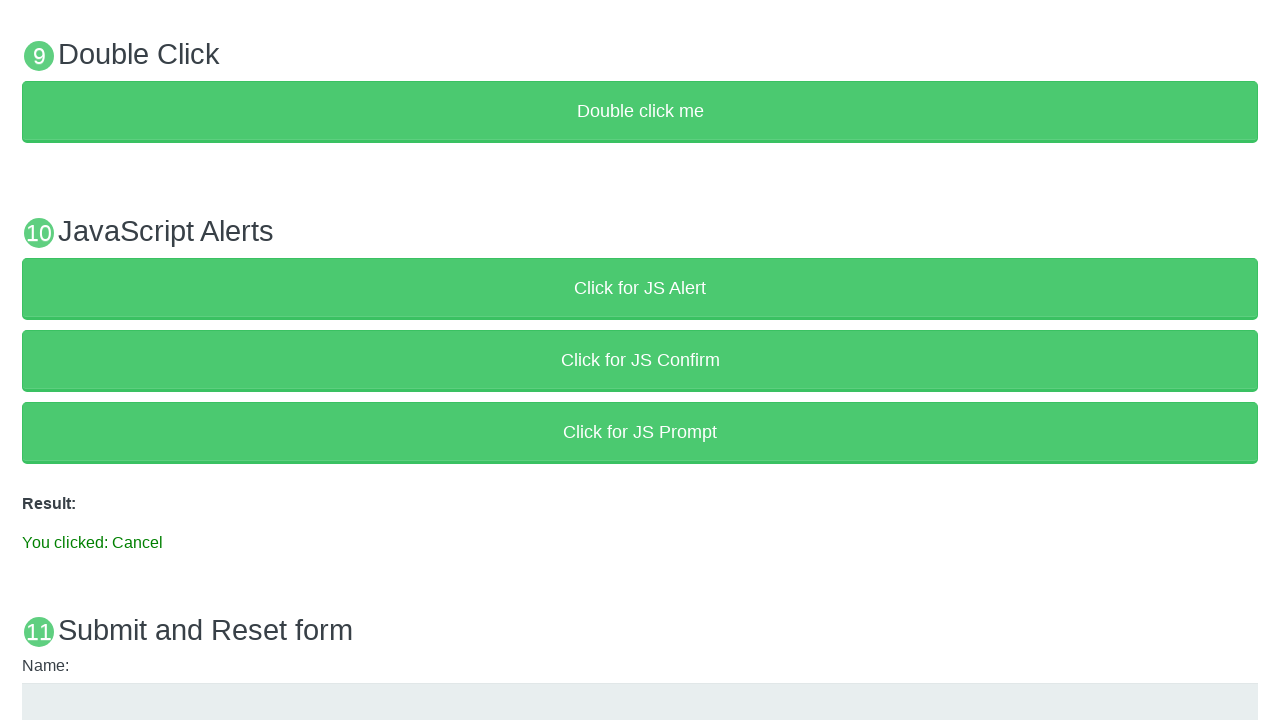

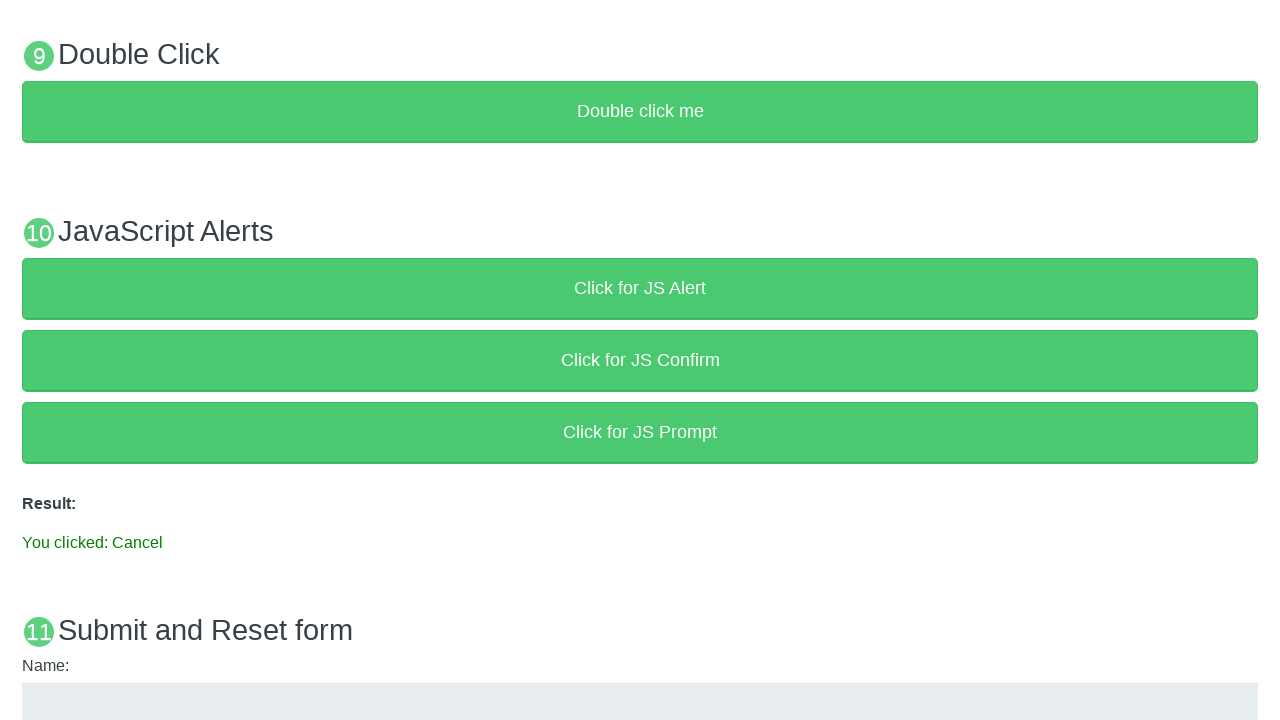